Tests drag and drop functionality within an iframe on the jQuery UI demo page by dragging an element and dropping it onto a target area

Starting URL: https://jqueryui.com/droppable/

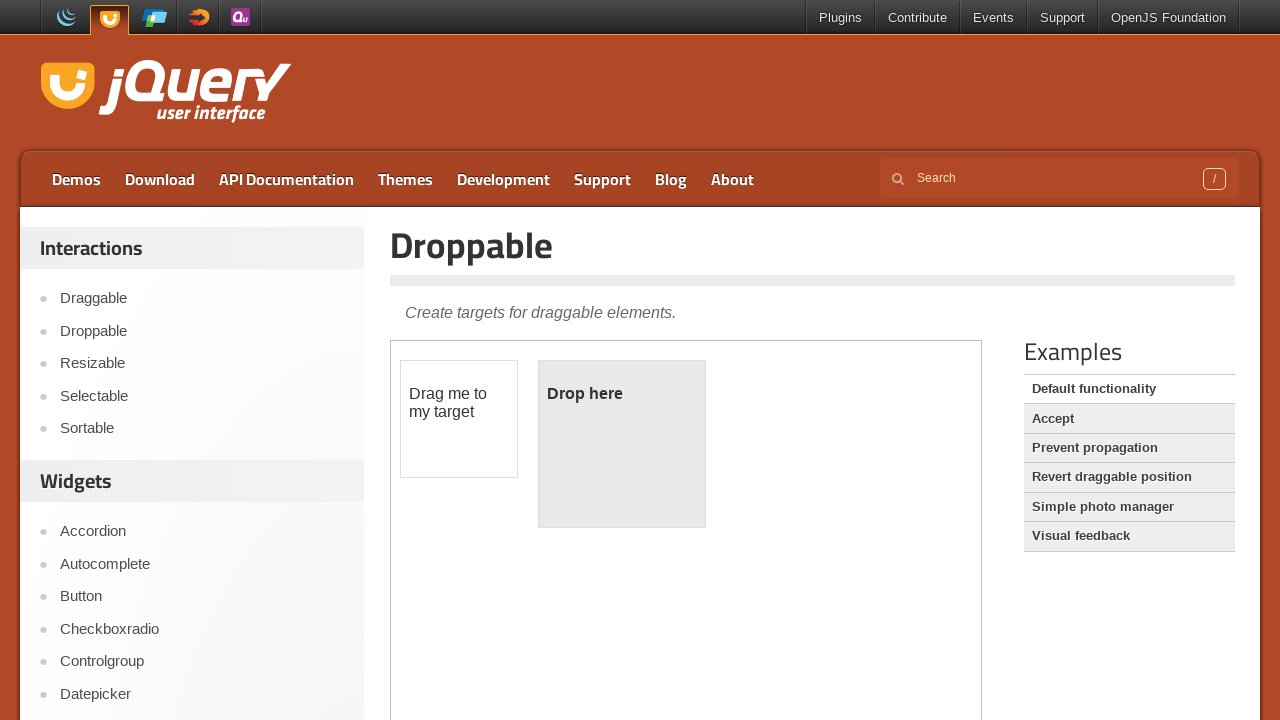

Waited for droppable demo iframe to be available
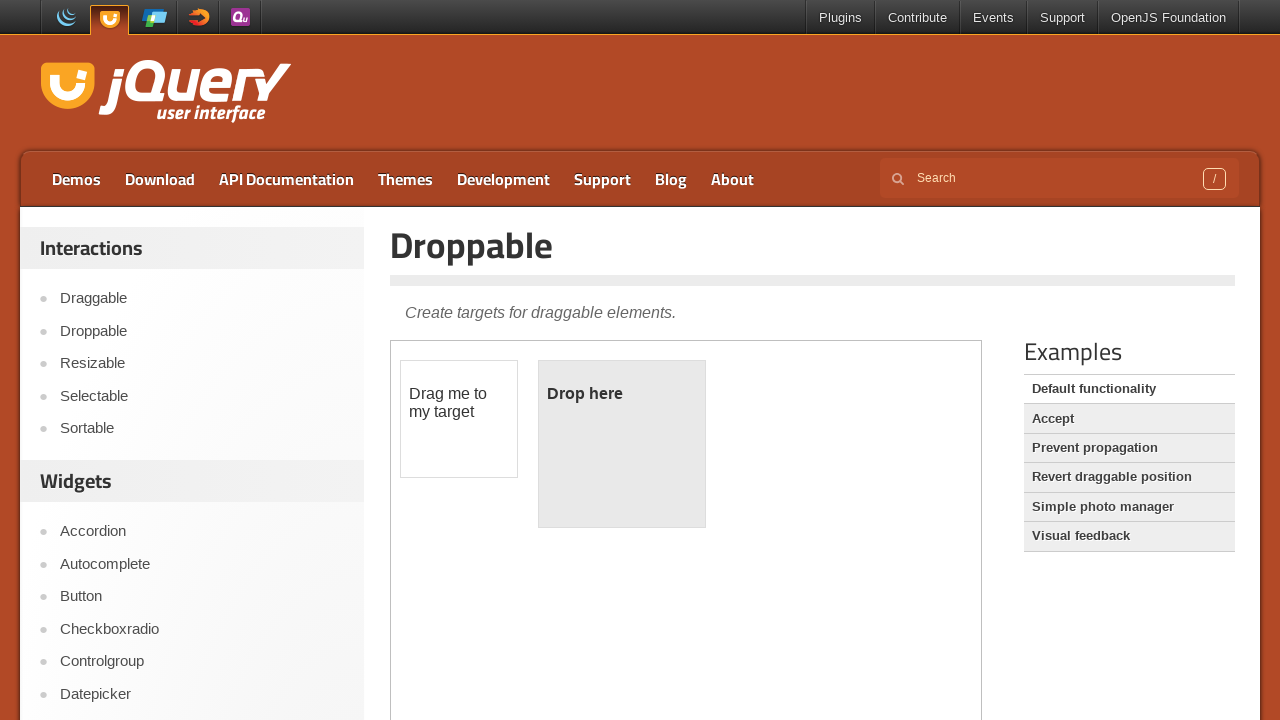

Located iframe context for droppable demo
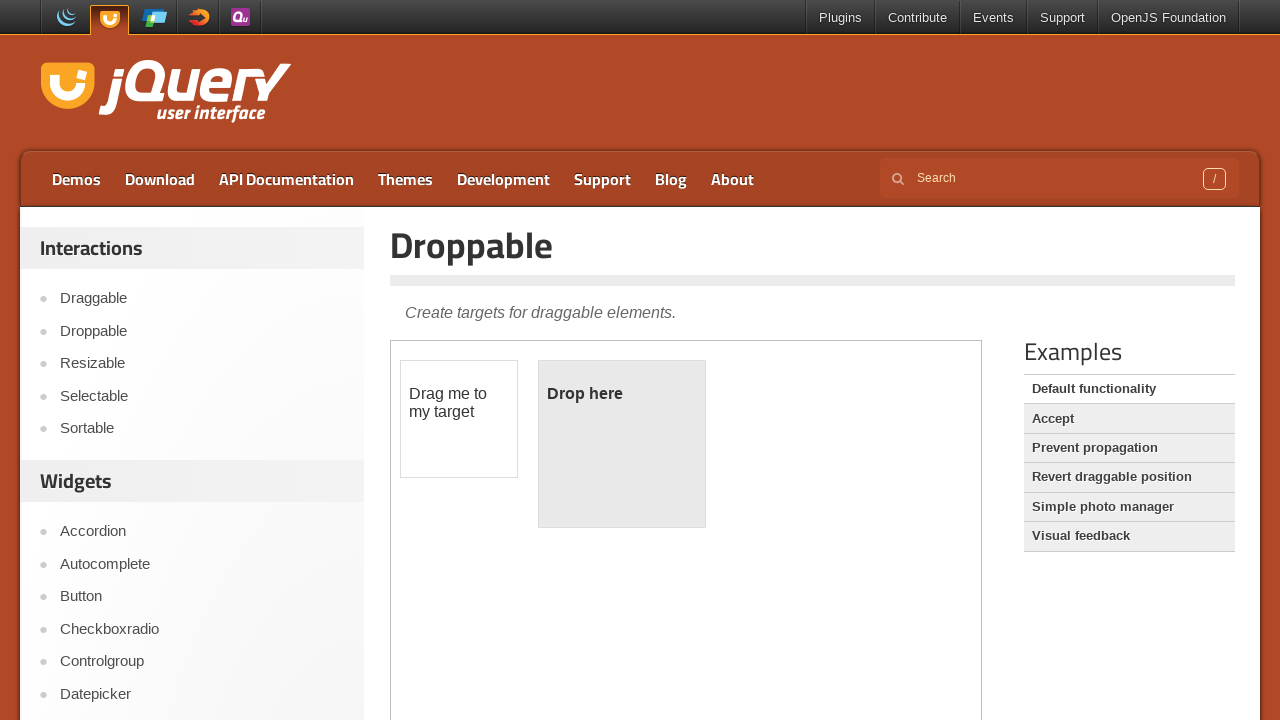

Located draggable element within iframe
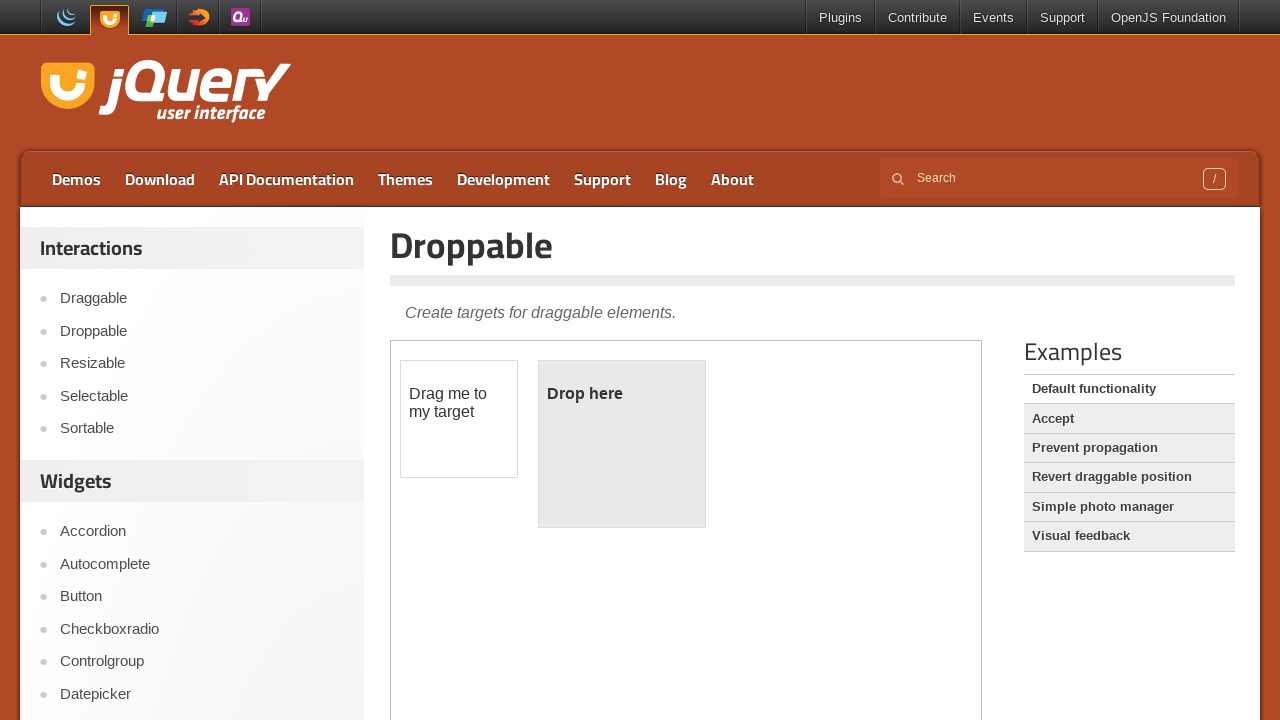

Located droppable target element within iframe
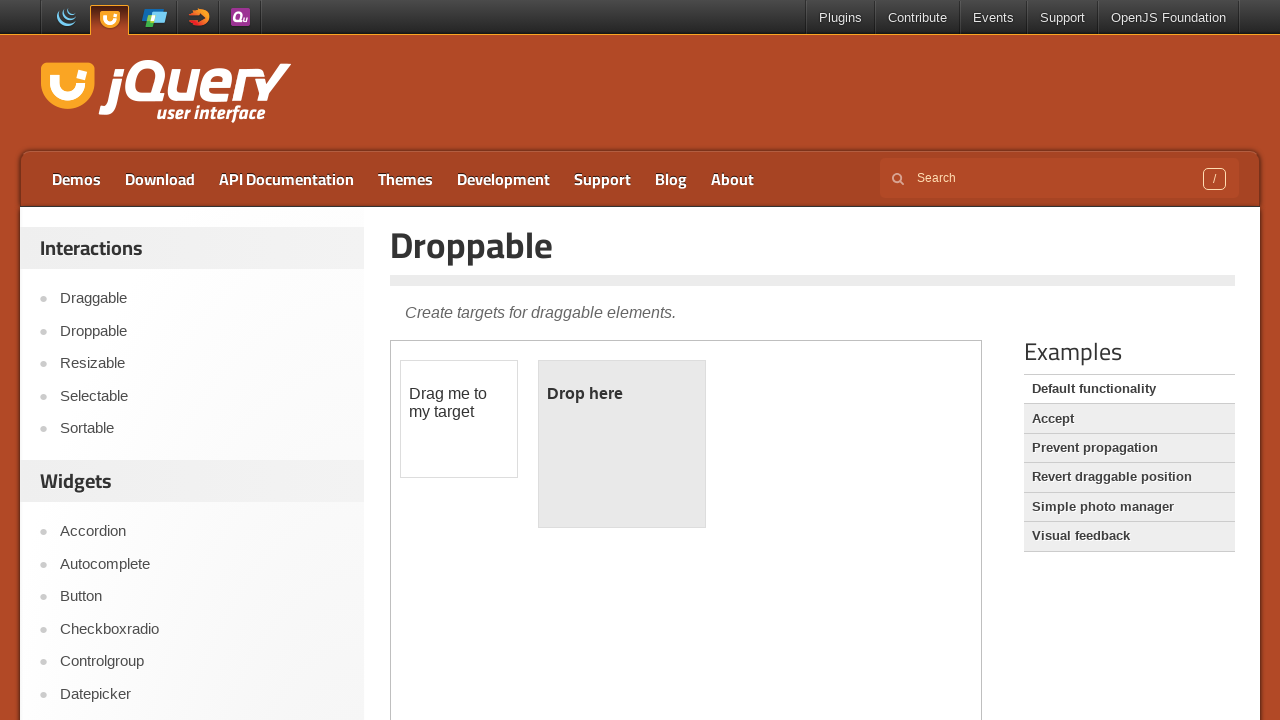

Clicked on draggable element to initiate interaction at (459, 419) on iframe[src='/resources/demos/droppable/default.html'] >> internal:control=enter-
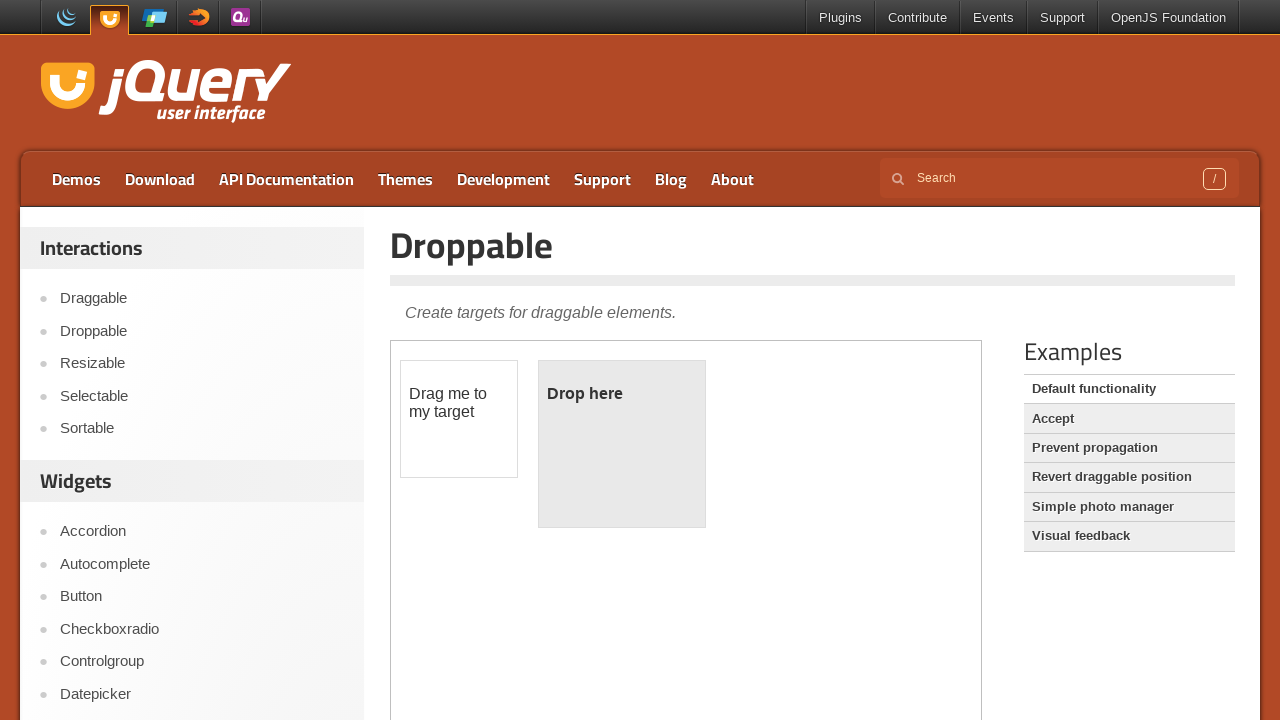

Dragged element onto droppable target area at (622, 444)
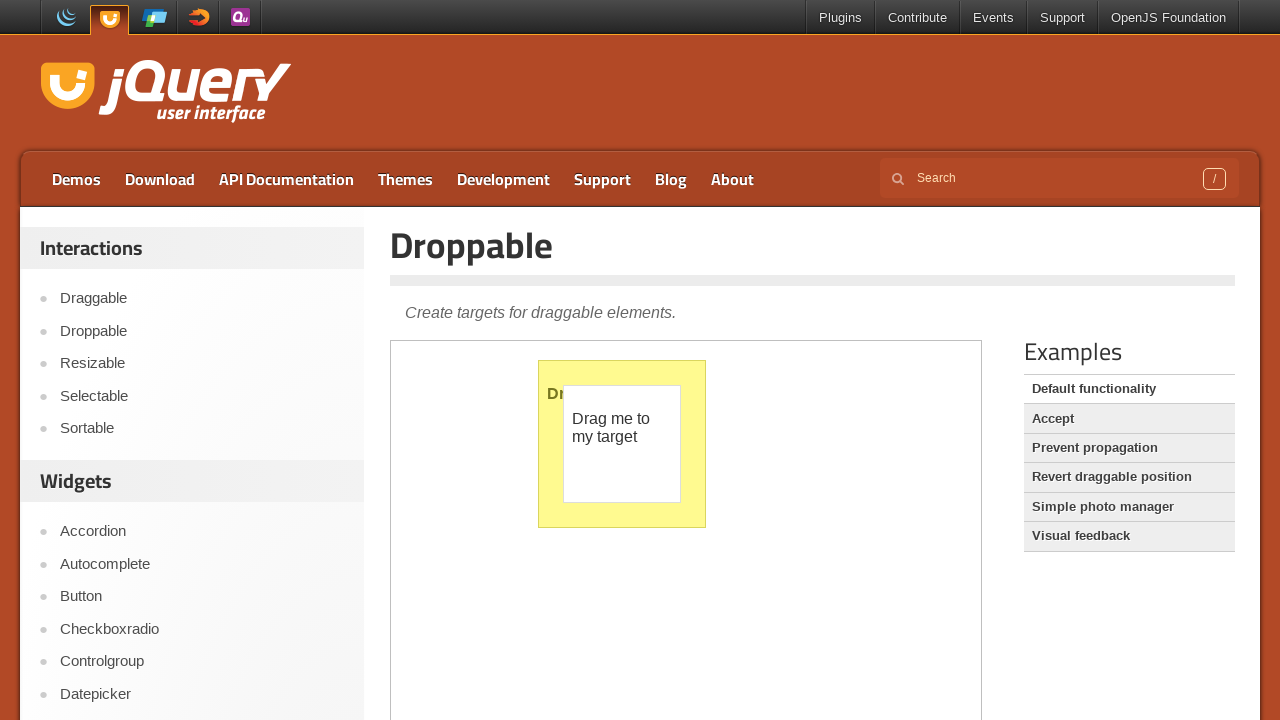

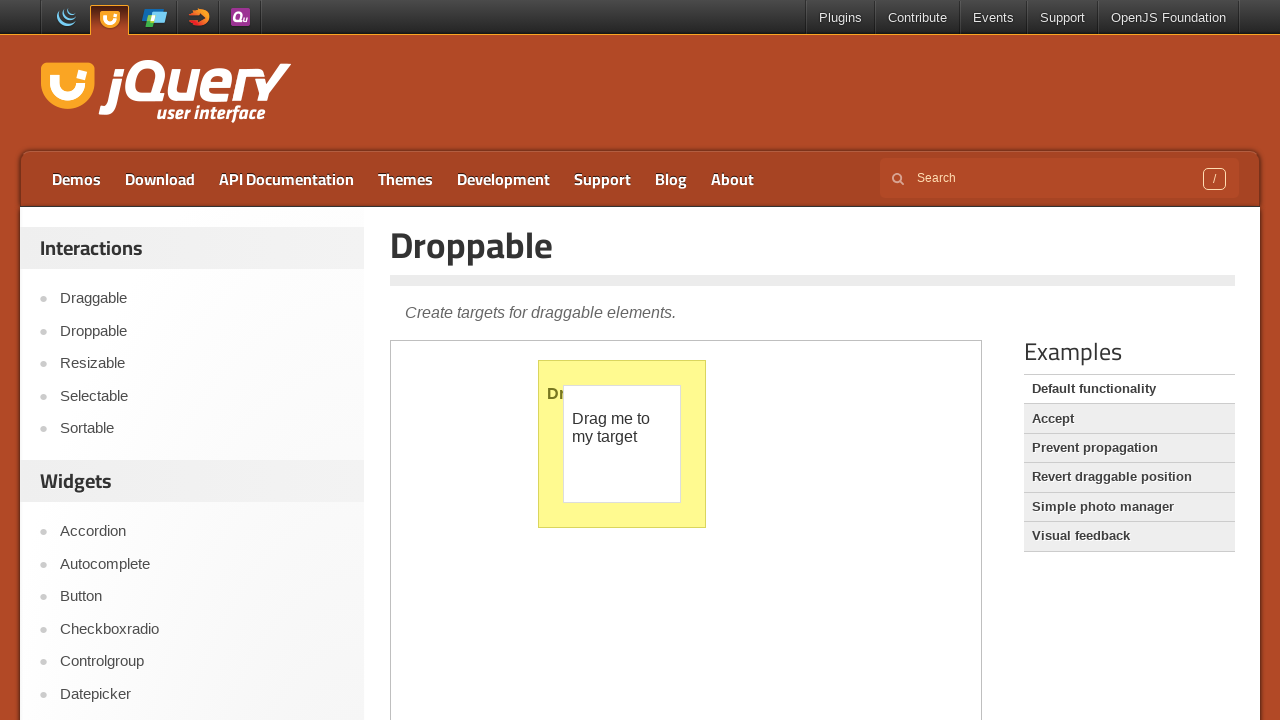